Tests right-click context menu functionality by performing a right-click action on a button element

Starting URL: http://swisnl.github.io/jQuery-contextMenu/demo.html

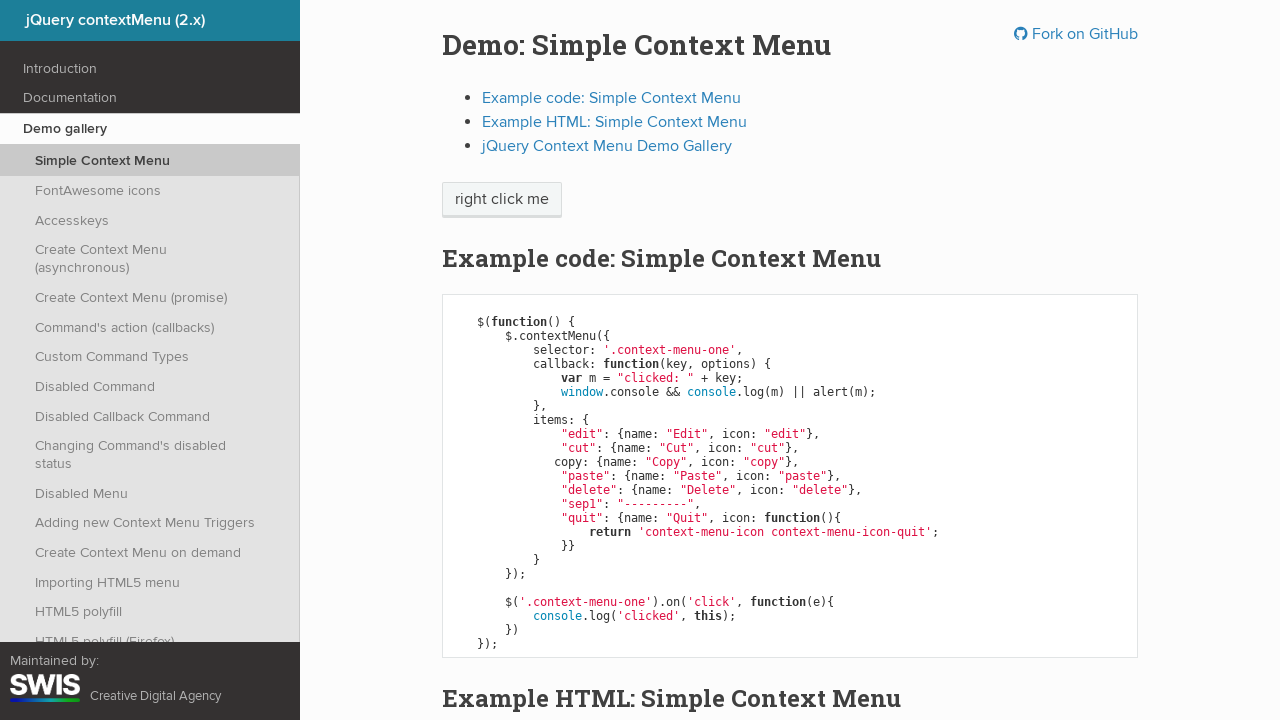

Located button element for right-click context menu
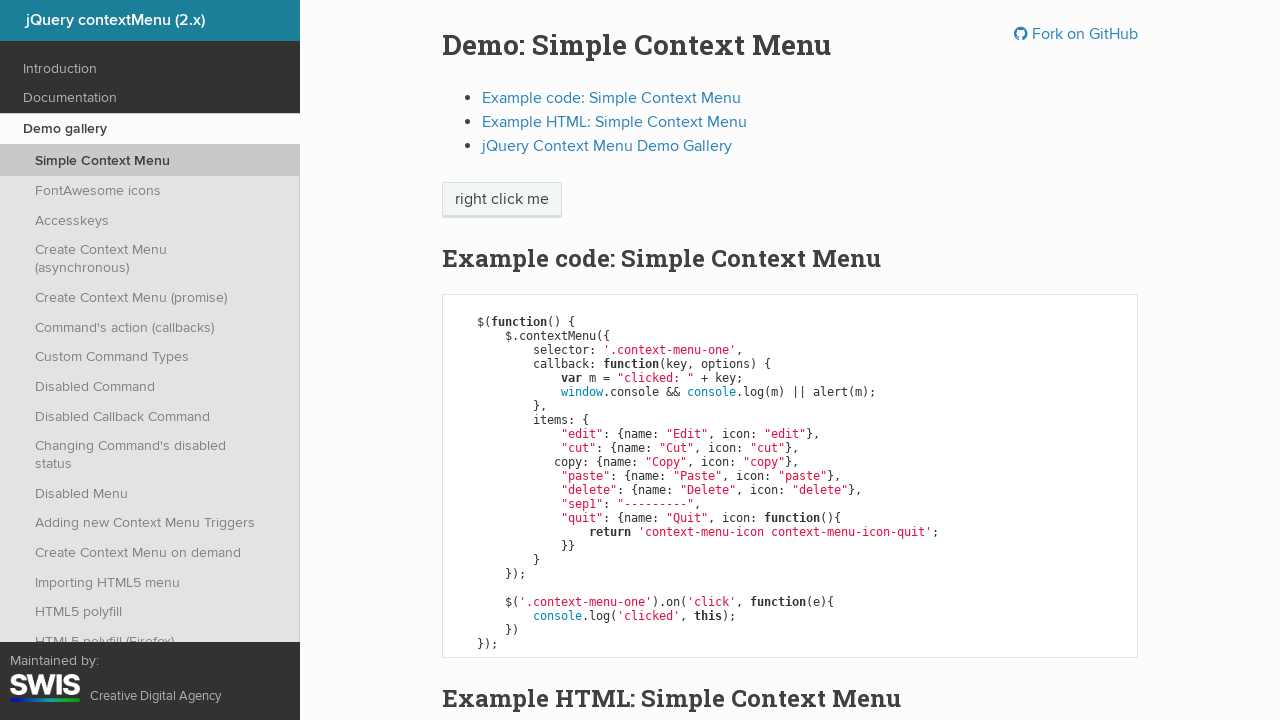

Performed right-click action on button element at (502, 200) on xpath=//span[@class='context-menu-one btn btn-neutral']
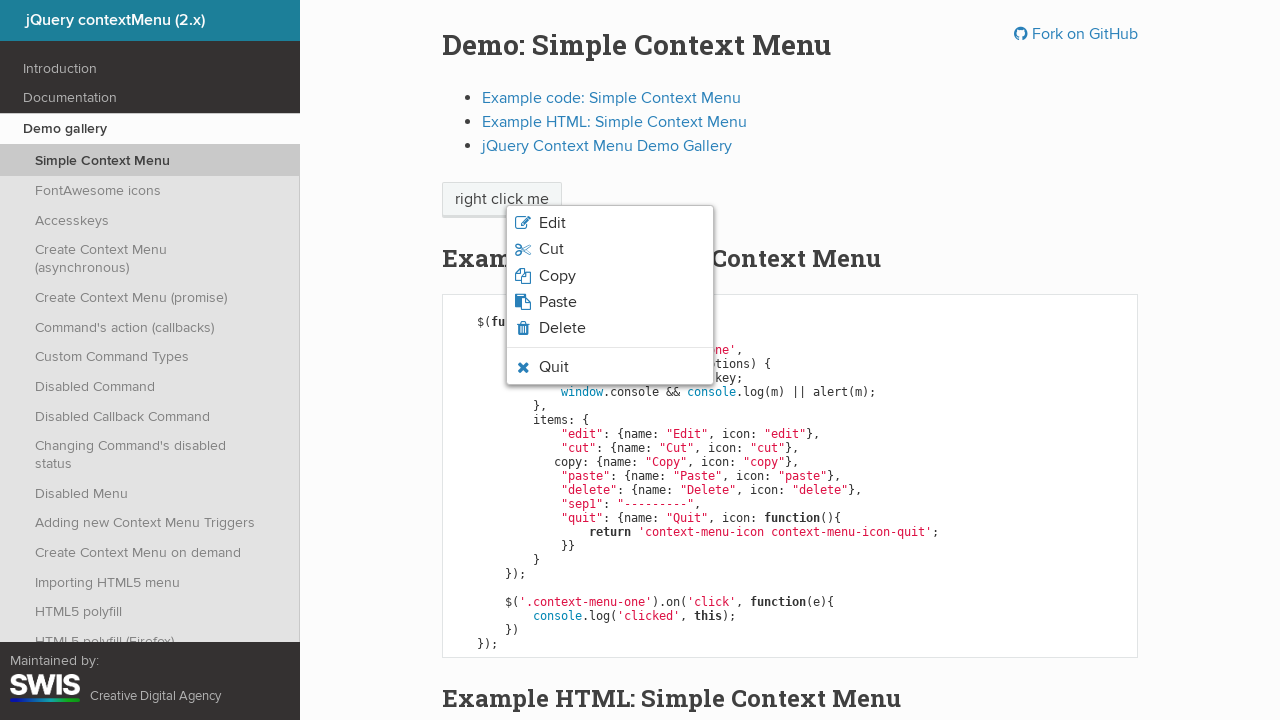

Context menu appeared and became visible
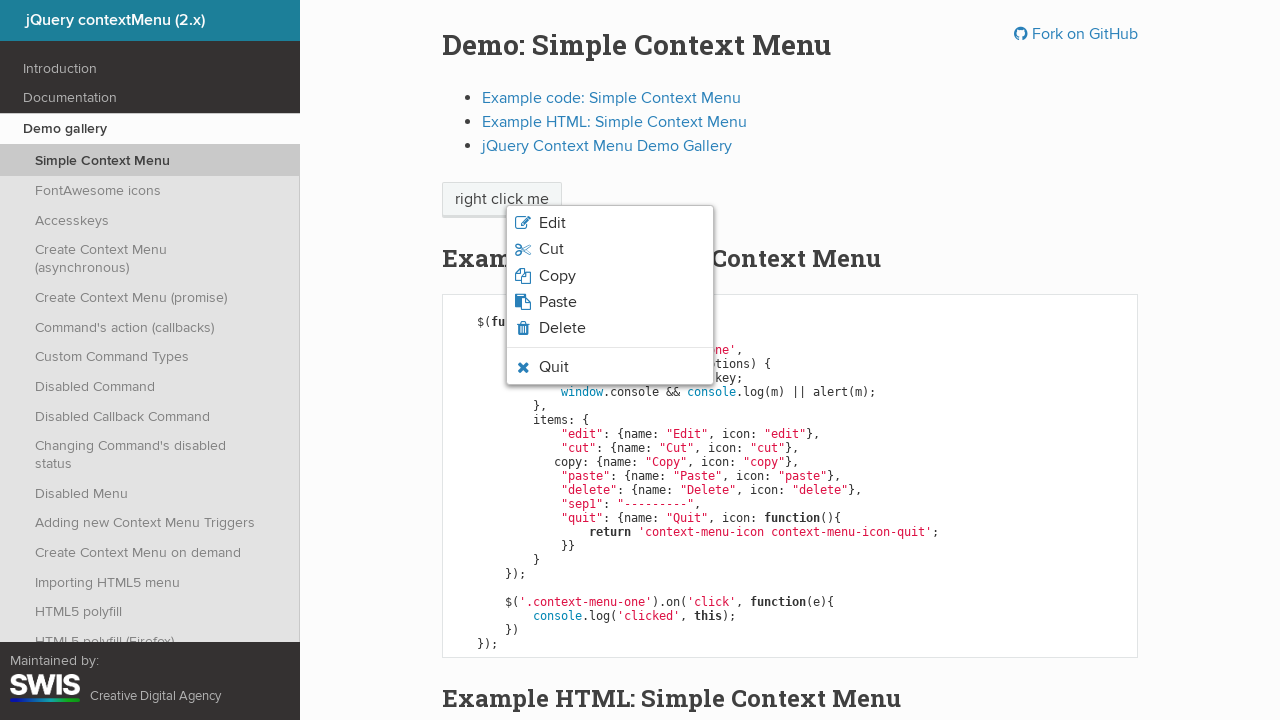

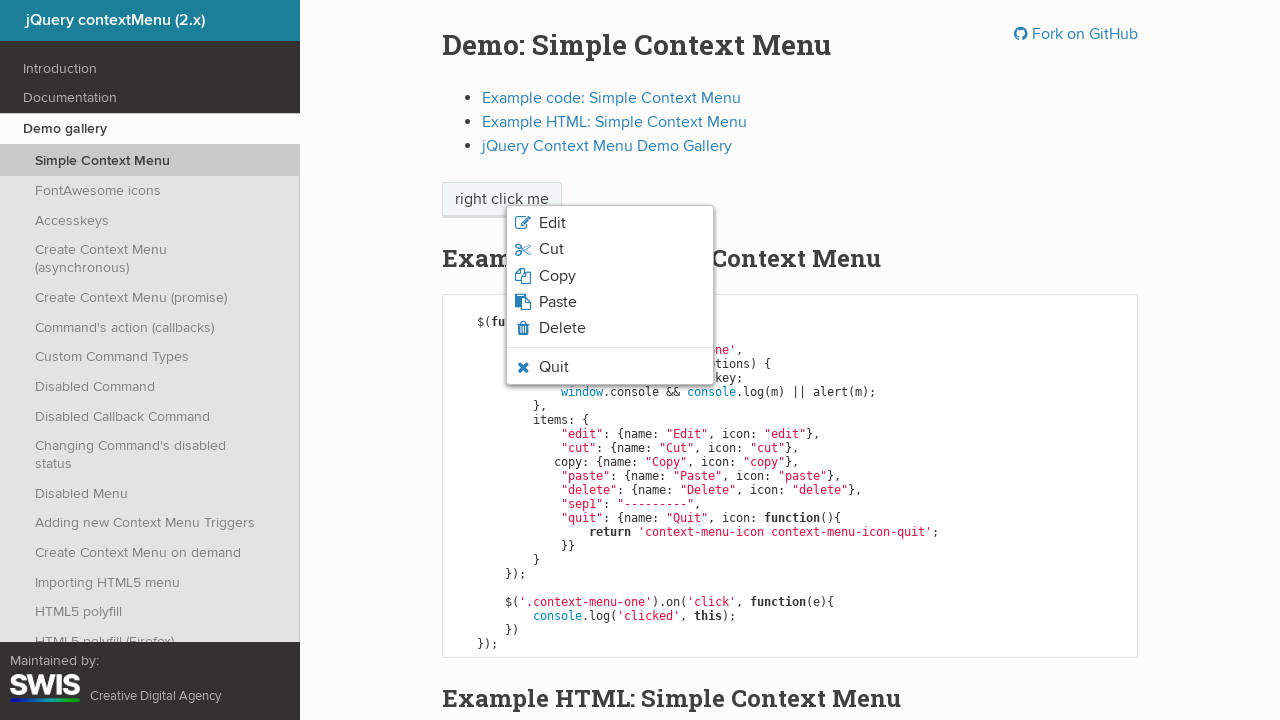